Tests window handling functionality by clicking a button that opens multiple tabs and verifying the number of windows opened

Starting URL: https://www.leafground.com/window.xhtml

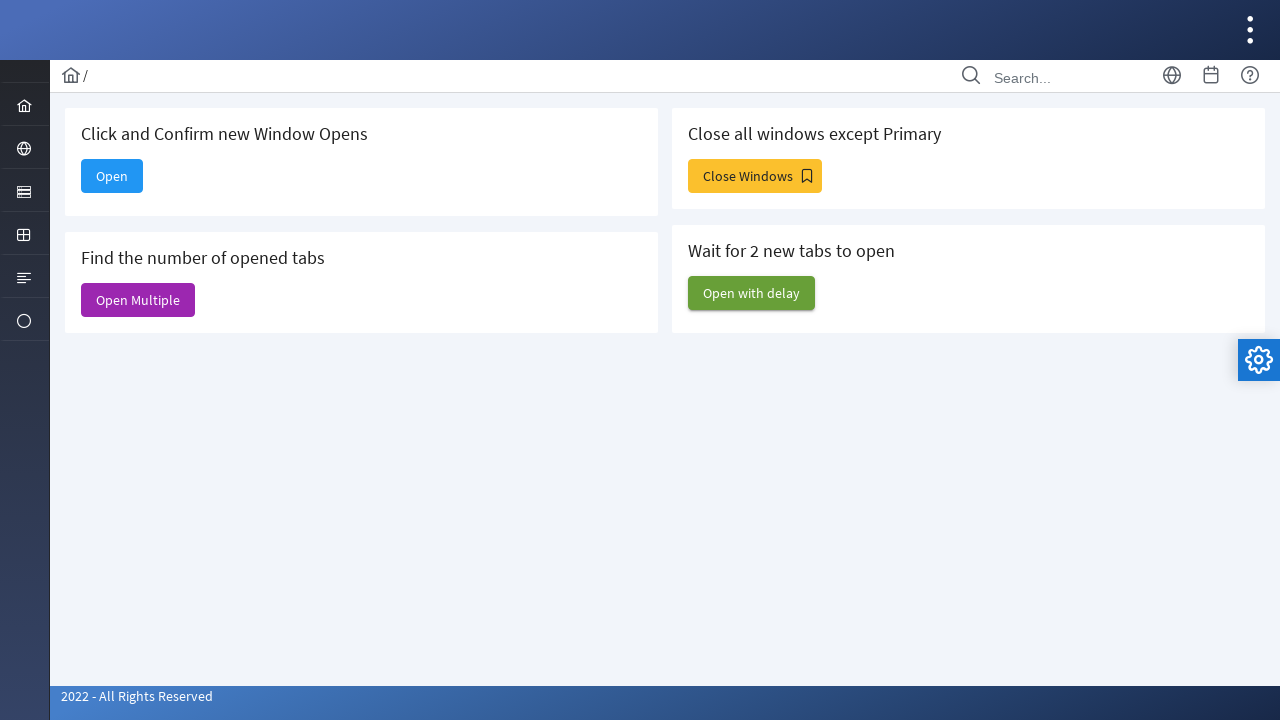

Clicked 'Open Multiple' button to open multiple tabs at (138, 300) on xpath=//span[text()='Open Multiple']
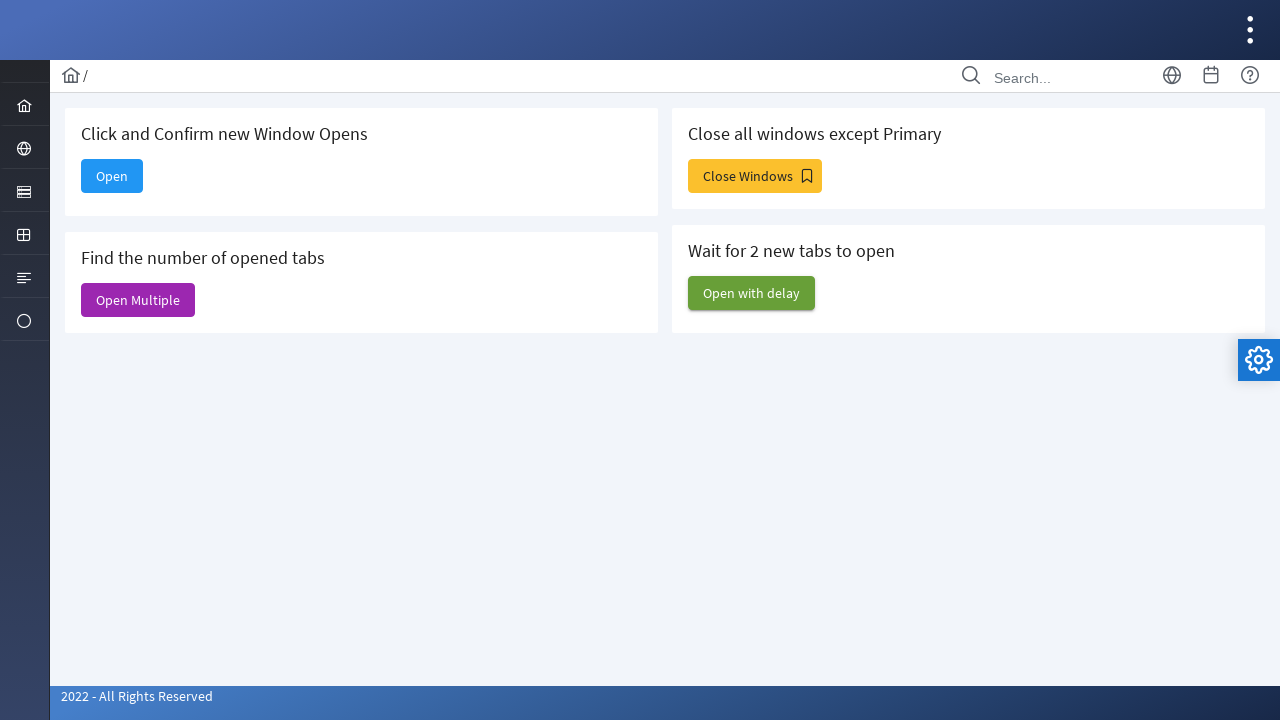

Retrieved all open pages/tabs from context
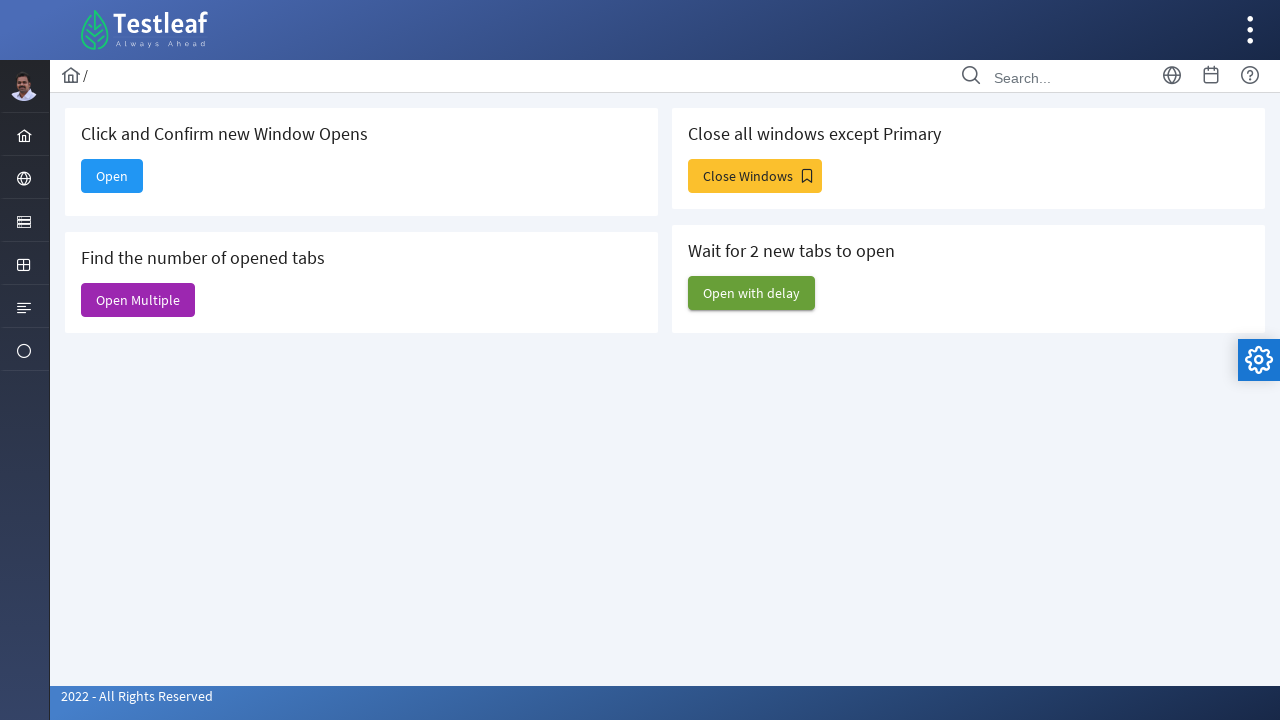

Verified 6 windows/tabs were opened
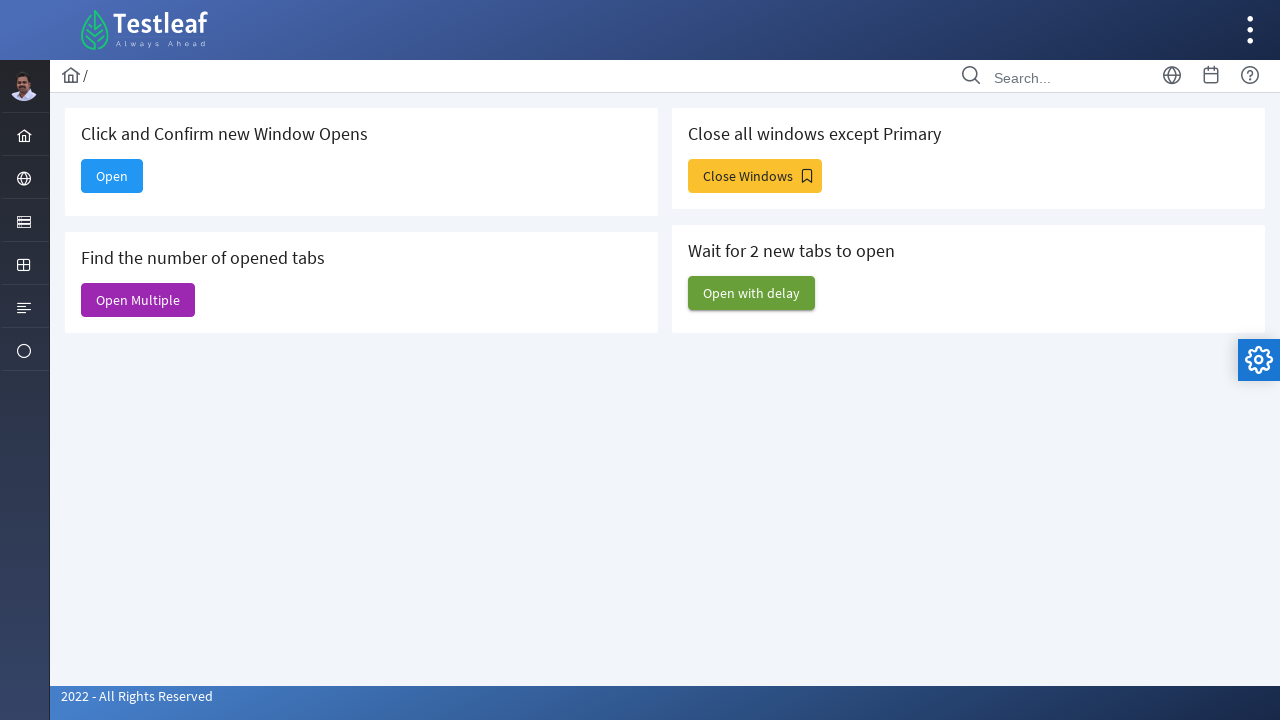

Logged window 0 URL: https://www.leafground.com/window.xhtml
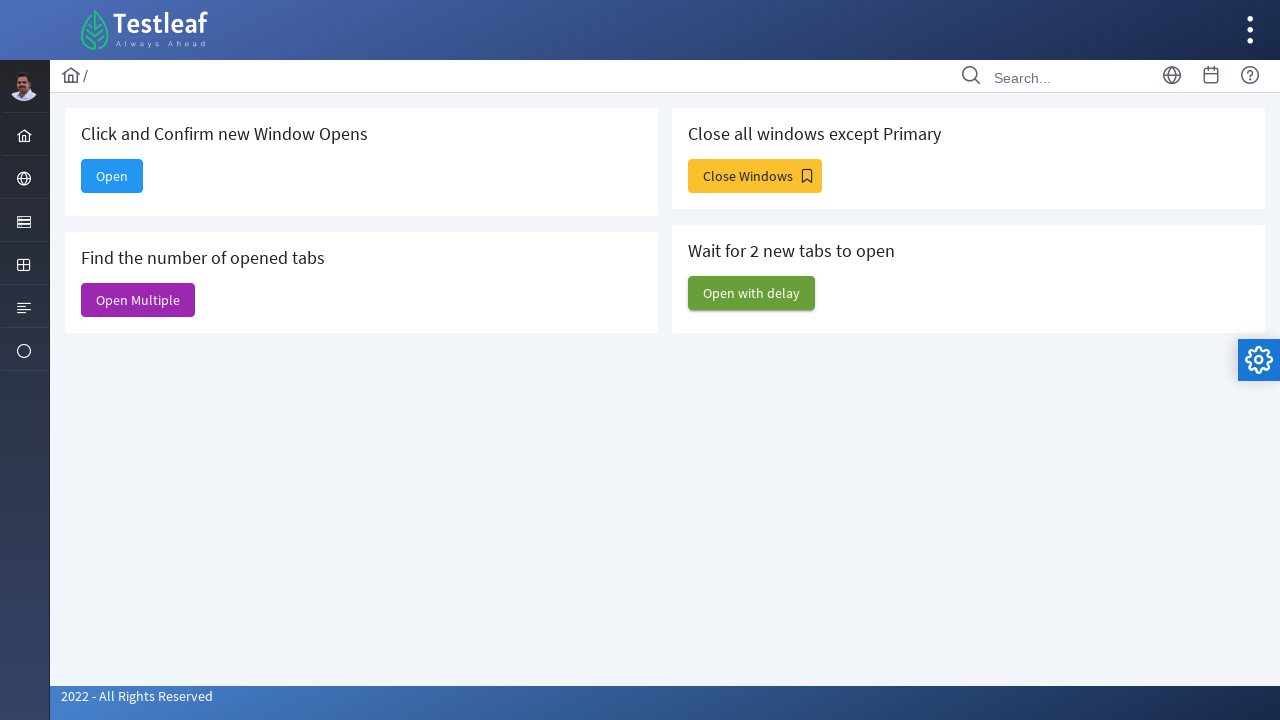

Logged window 1 URL: https://www.leafground.com/alert.xhtml
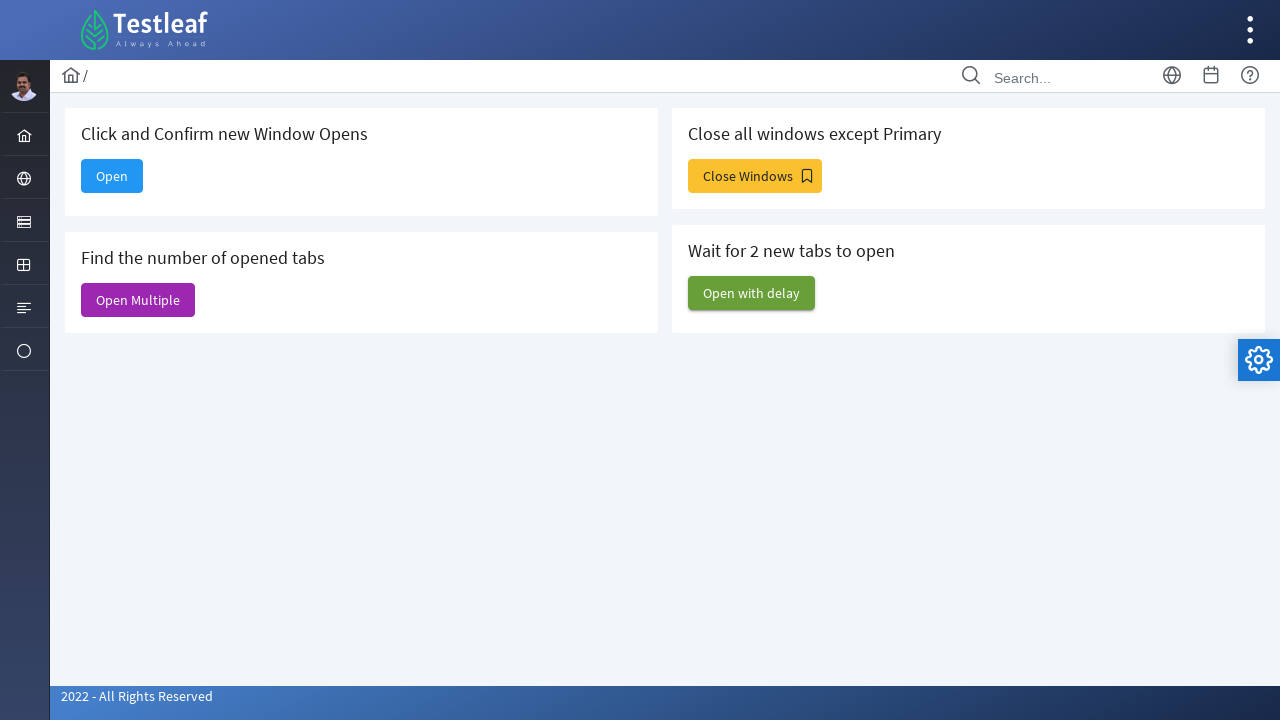

Logged window 2 URL: https://www.leafground.com/input.xhtml
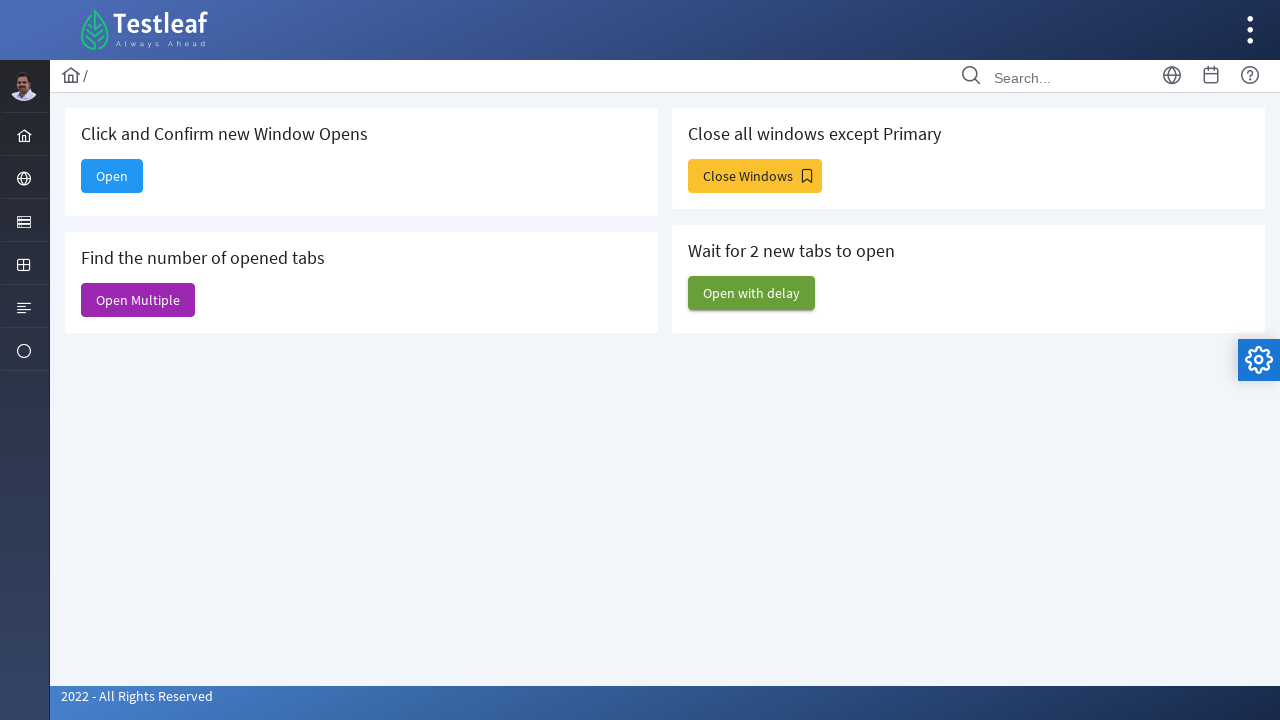

Logged window 3 URL: https://www.leafground.com/dashboard.xhtml
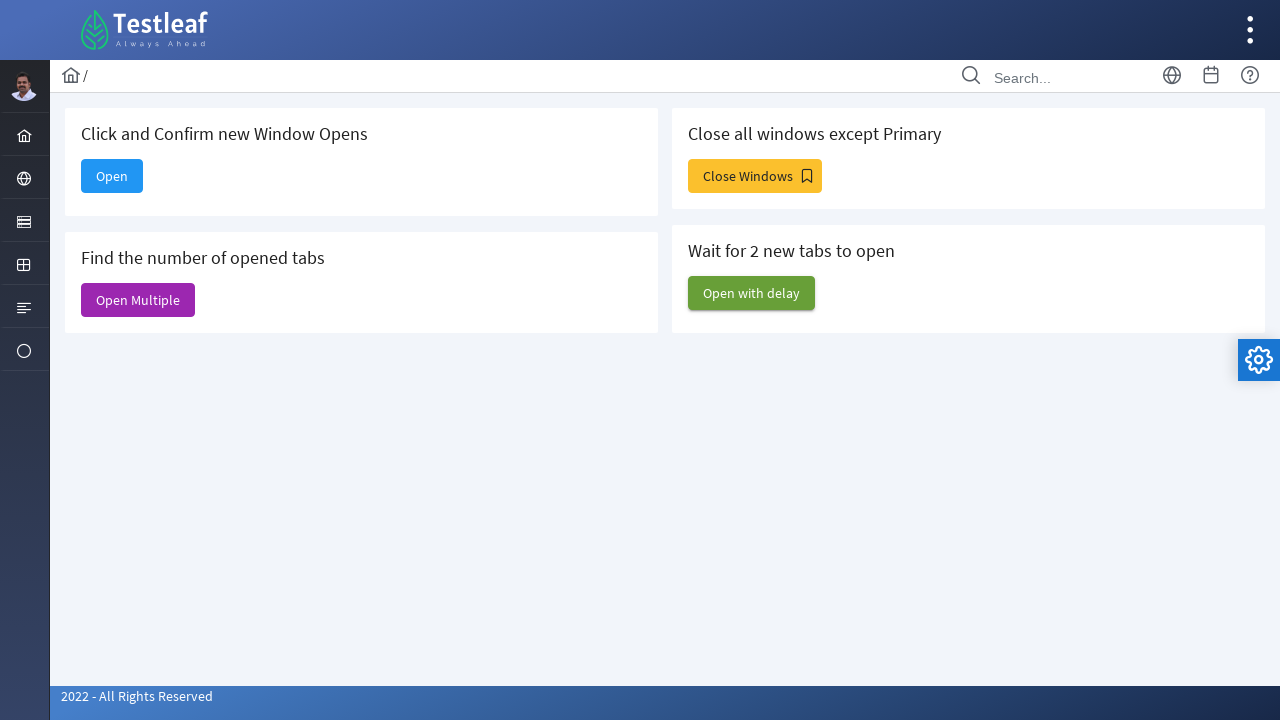

Logged window 4 URL: https://www.leafground.com/table.xhtml
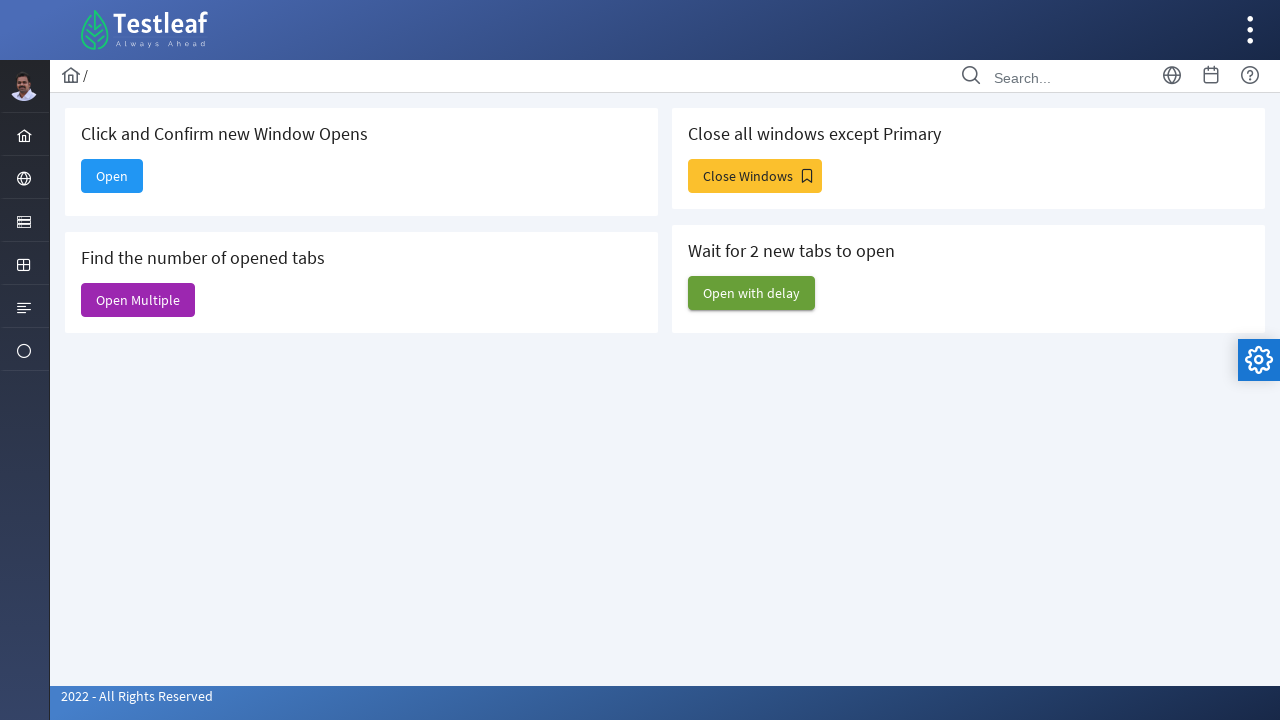

Logged window 5 URL: https://www.leafground.com/dashboard.xhtml
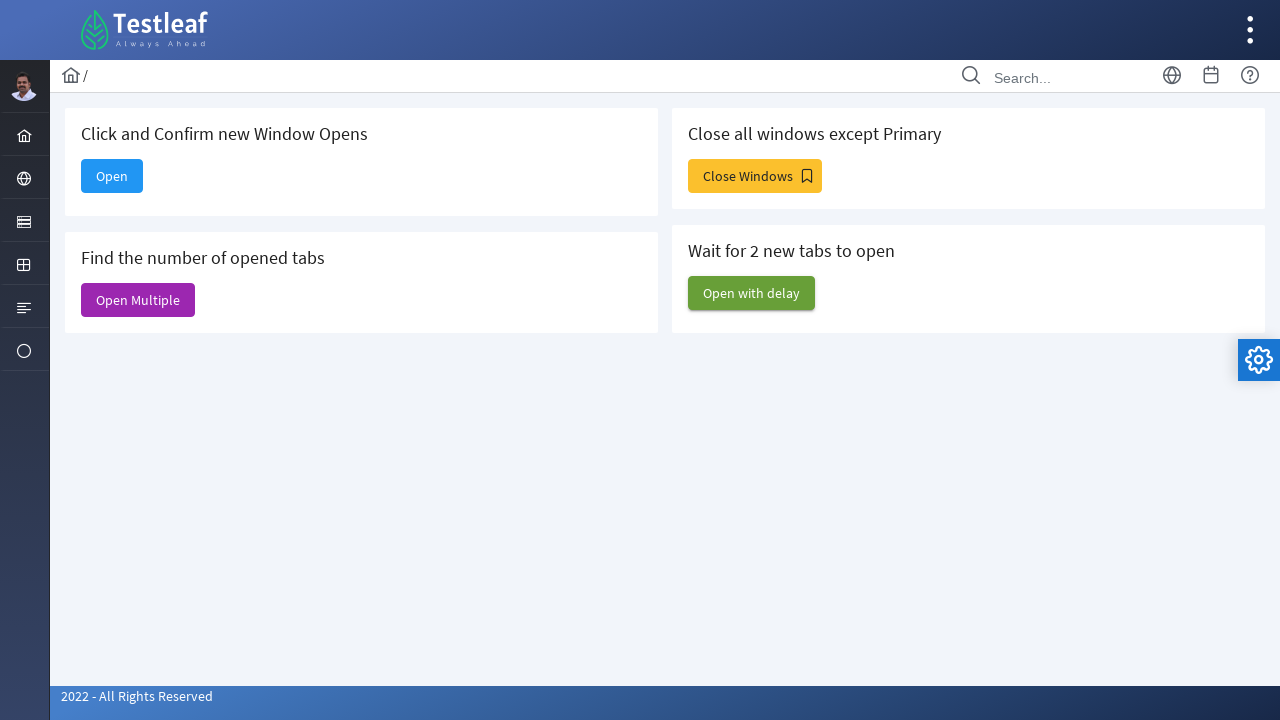

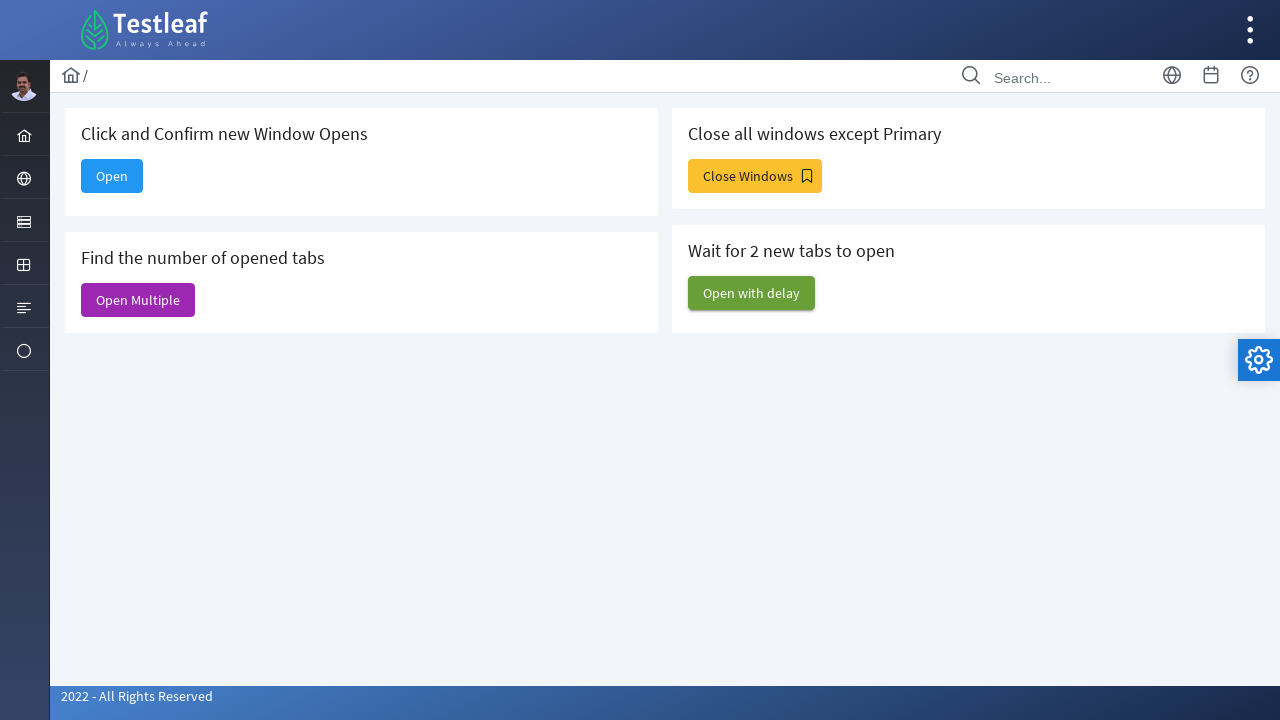